Tests pressing the space key on a target input element and verifies that the page displays the correct key press result.

Starting URL: http://the-internet.herokuapp.com/key_presses

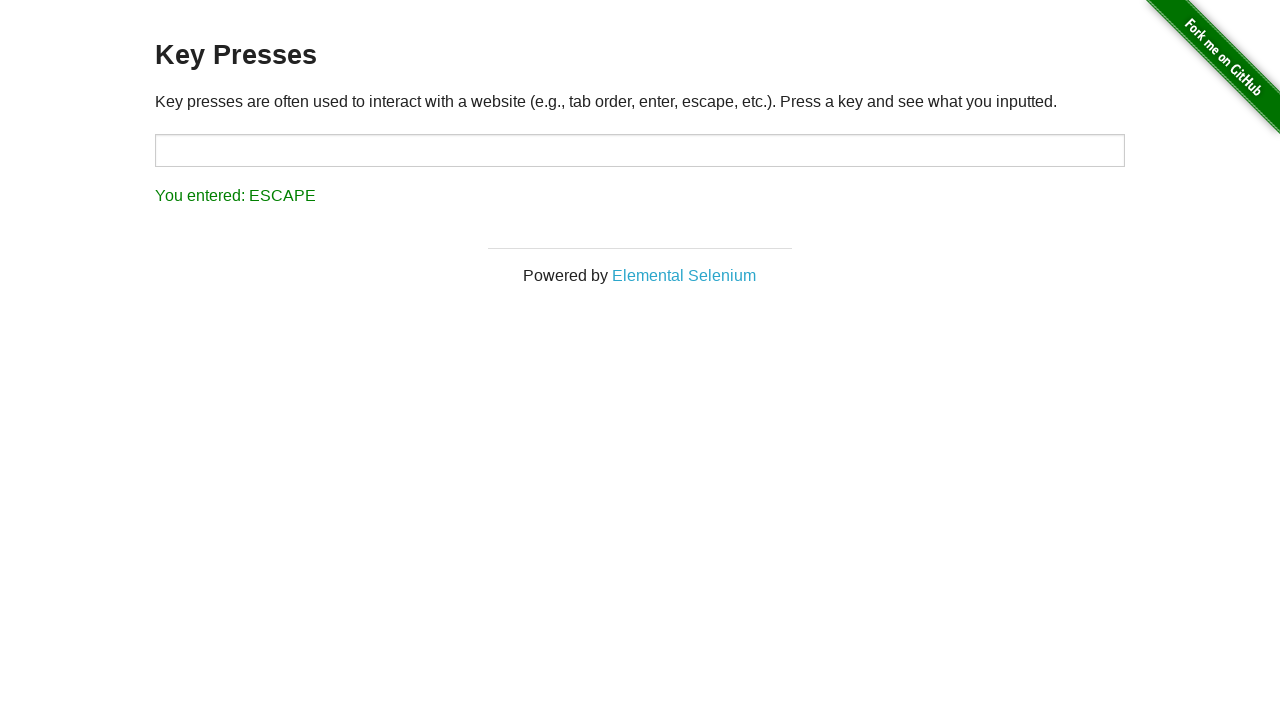

Pressed space key on target input element on #target
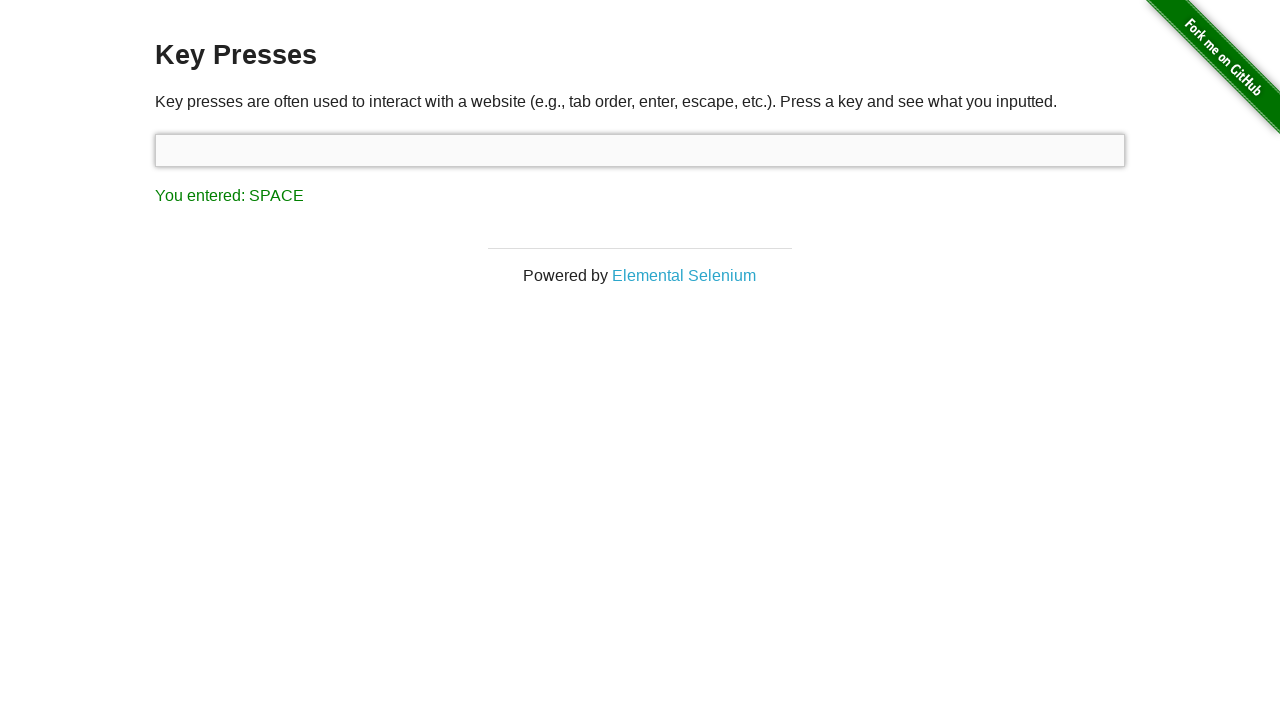

Result element appeared on page
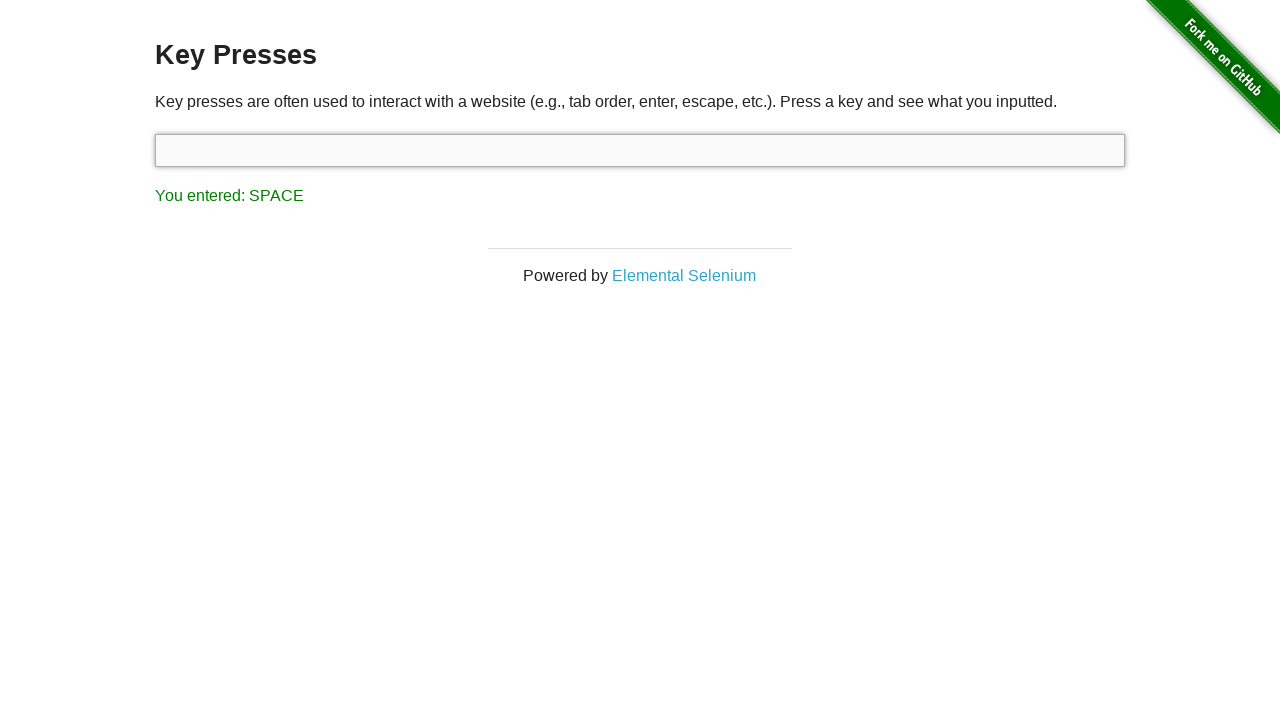

Retrieved result text: 'You entered: SPACE'
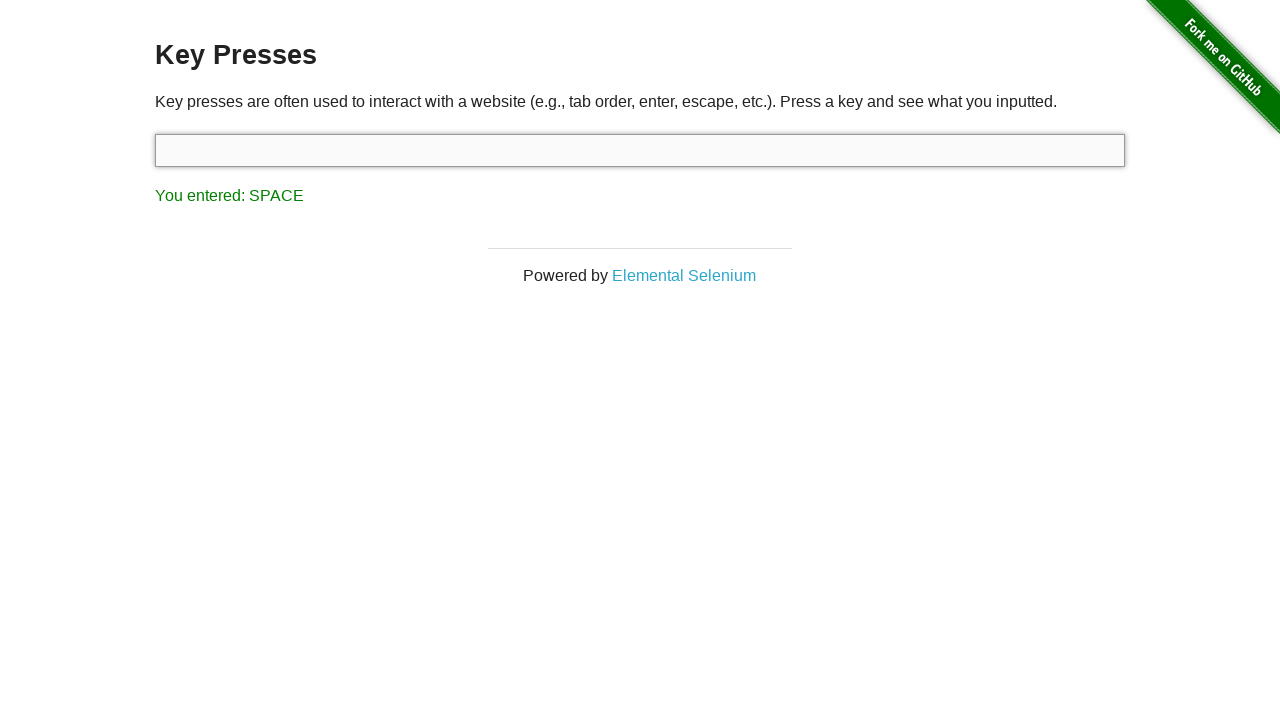

Verified result text matches expected value 'You entered: SPACE'
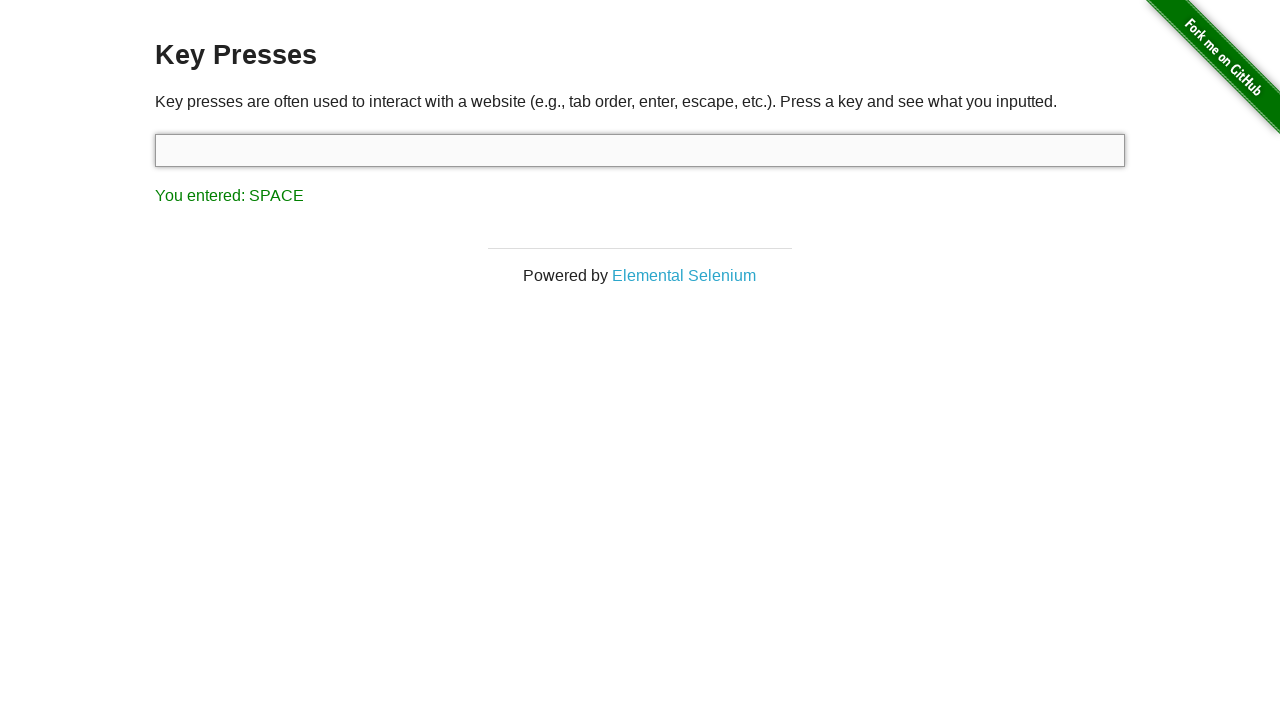

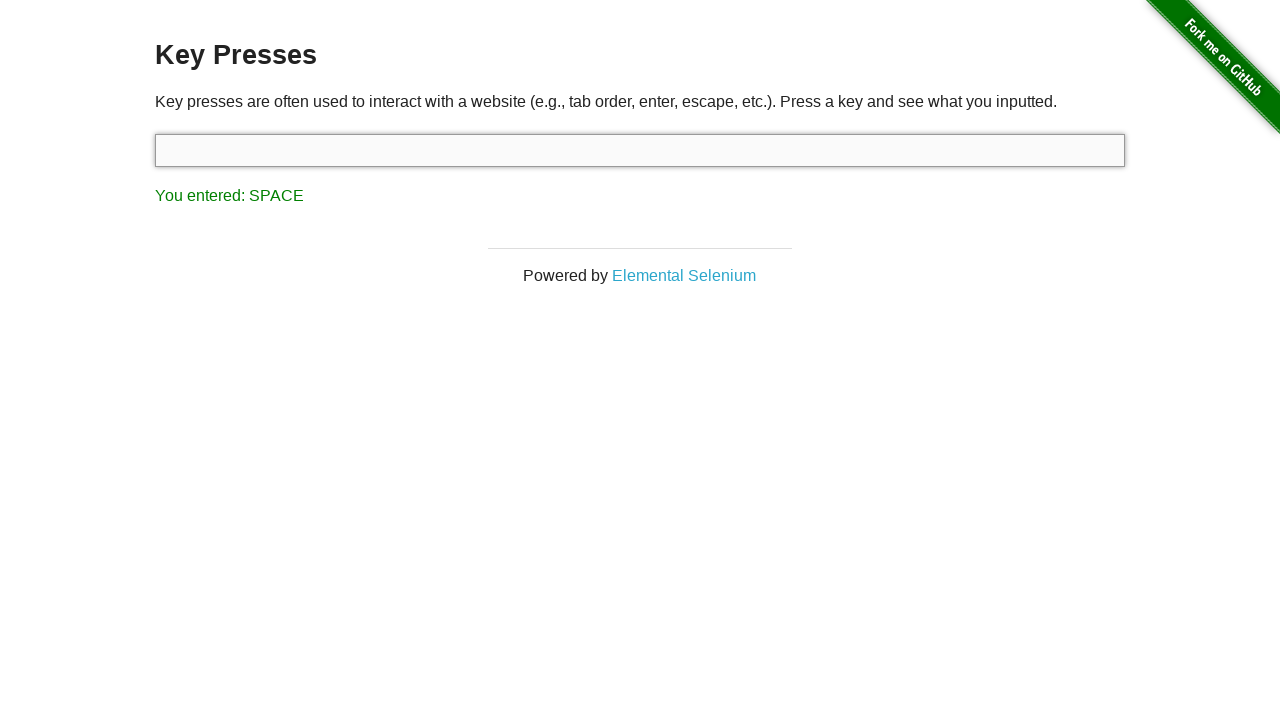